Tests that whitespace is trimmed from edited todo text

Starting URL: https://demo.playwright.dev/todomvc

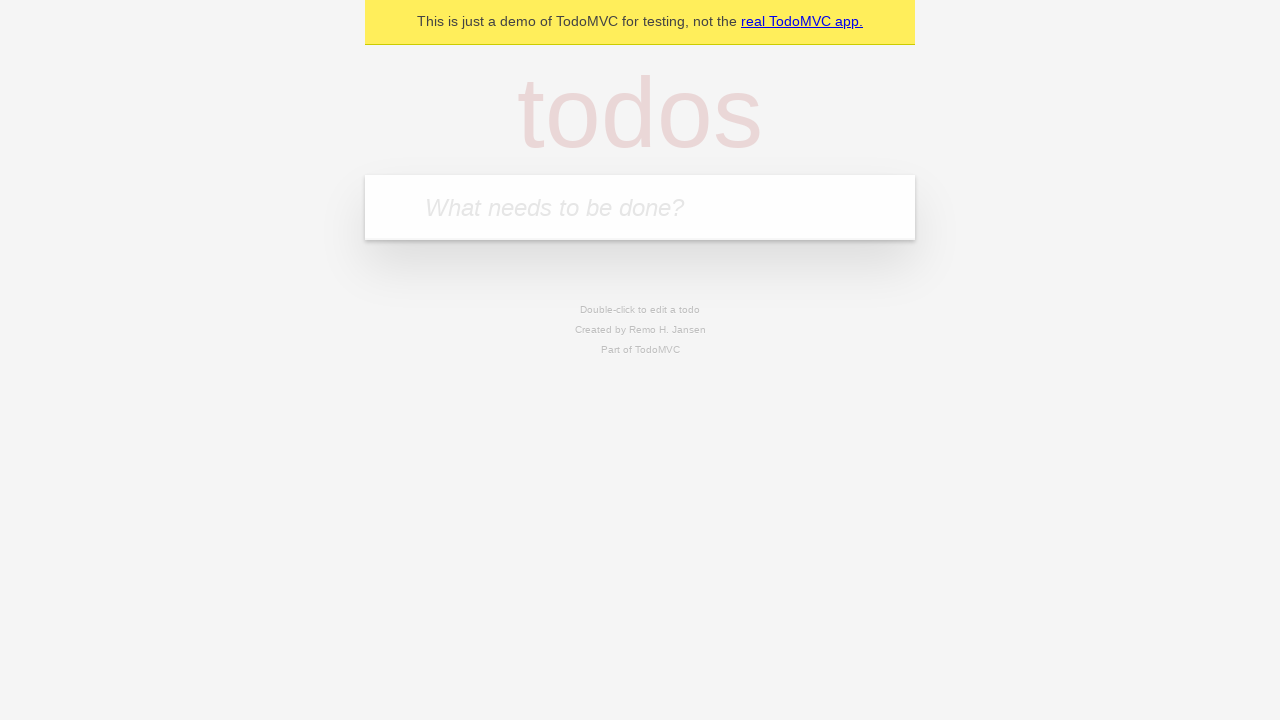

Filled input field with 'buy some cheese' on internal:attr=[placeholder="What needs to be done?"i]
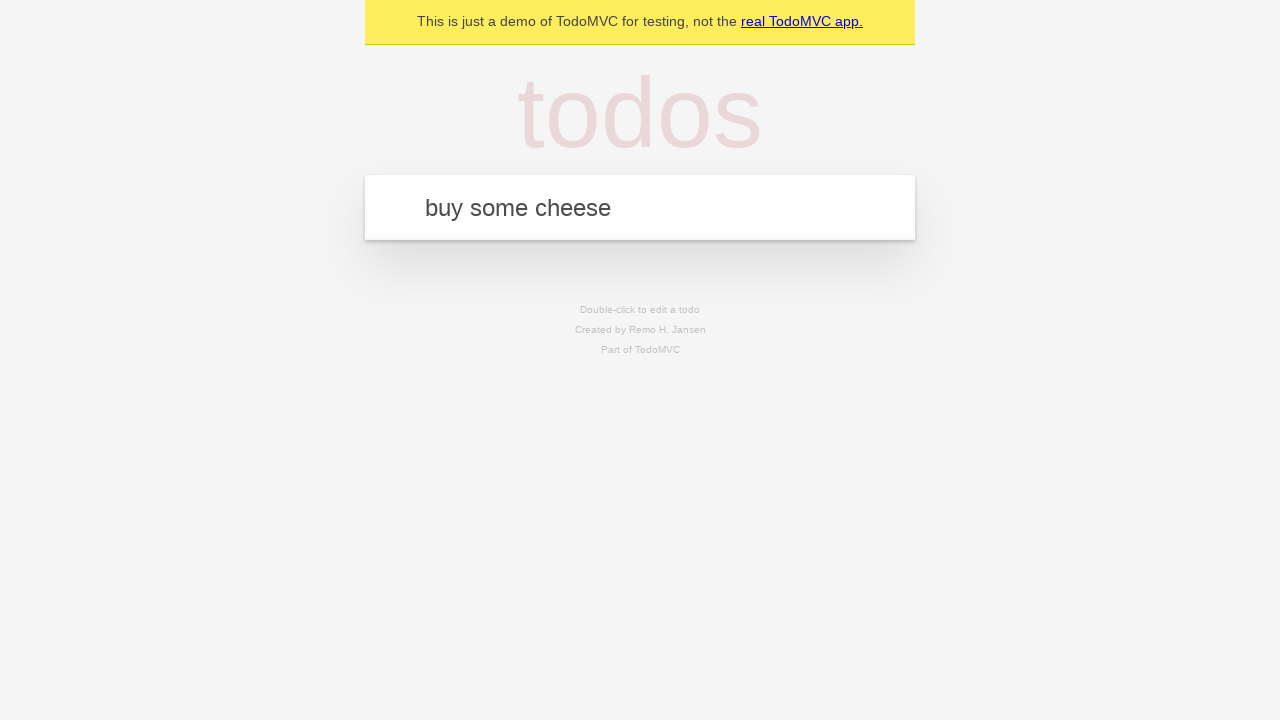

Pressed Enter to create first todo on internal:attr=[placeholder="What needs to be done?"i]
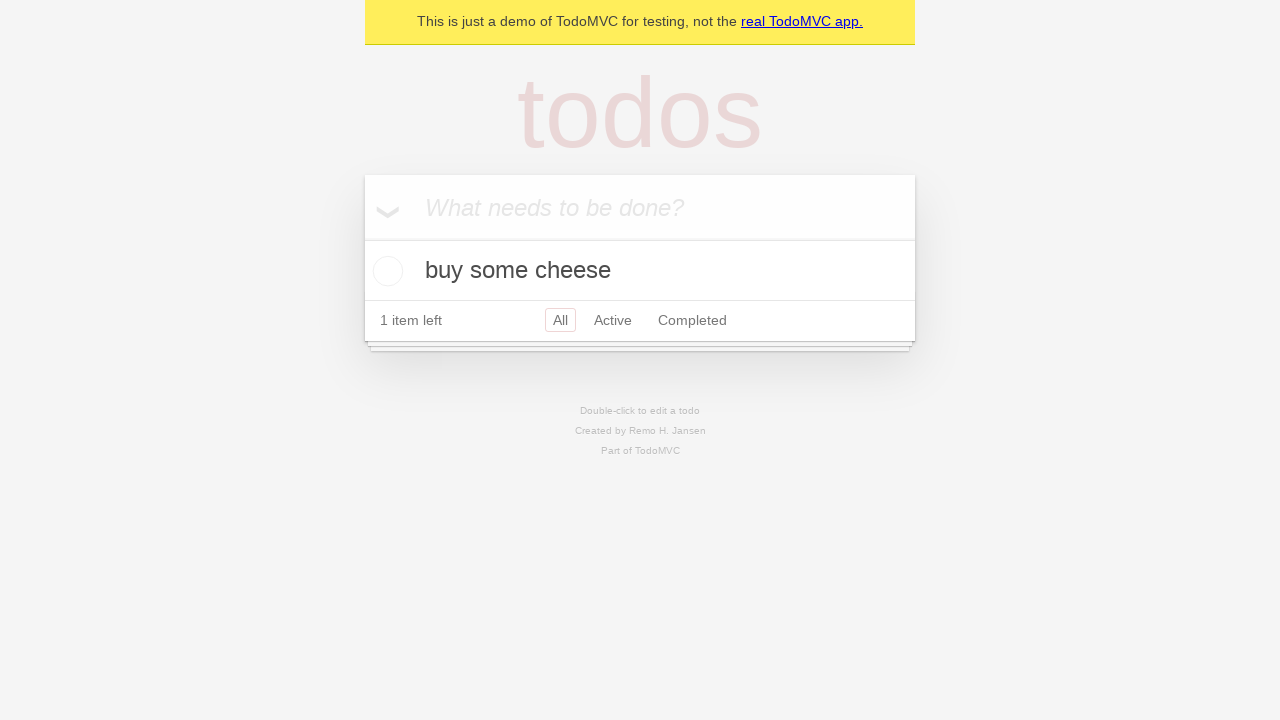

Filled input field with 'feed the cat' on internal:attr=[placeholder="What needs to be done?"i]
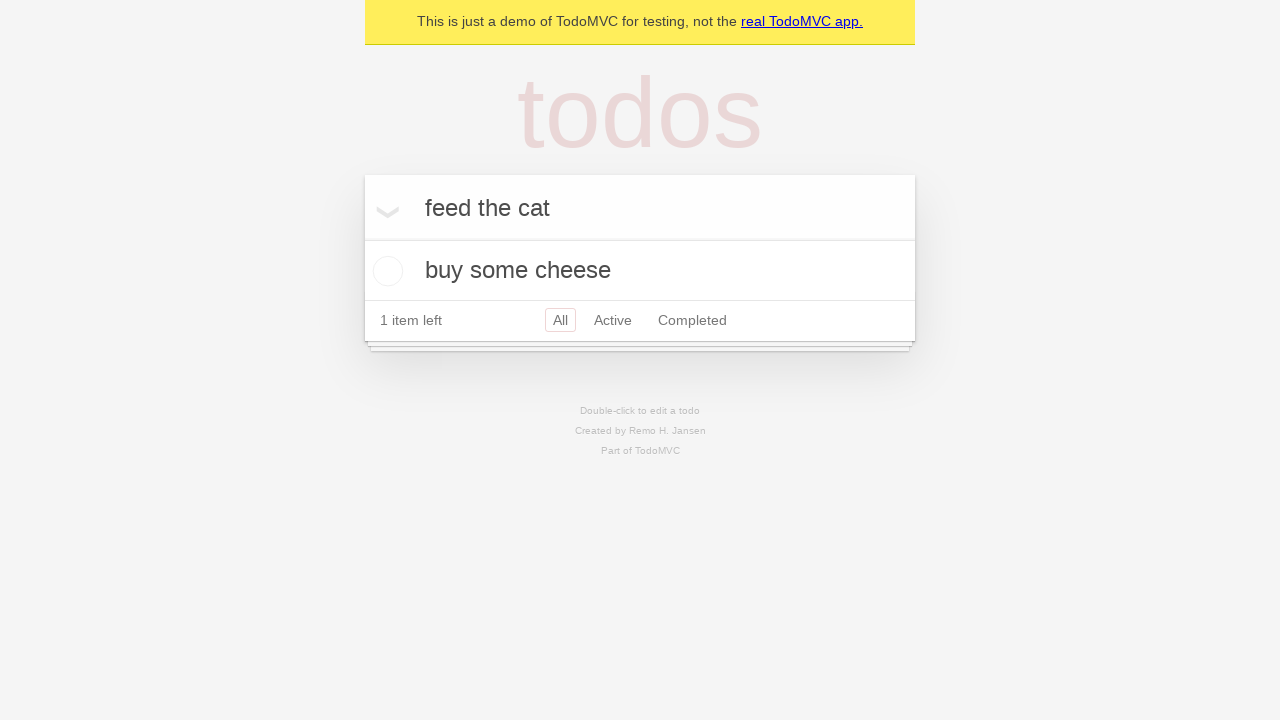

Pressed Enter to create second todo on internal:attr=[placeholder="What needs to be done?"i]
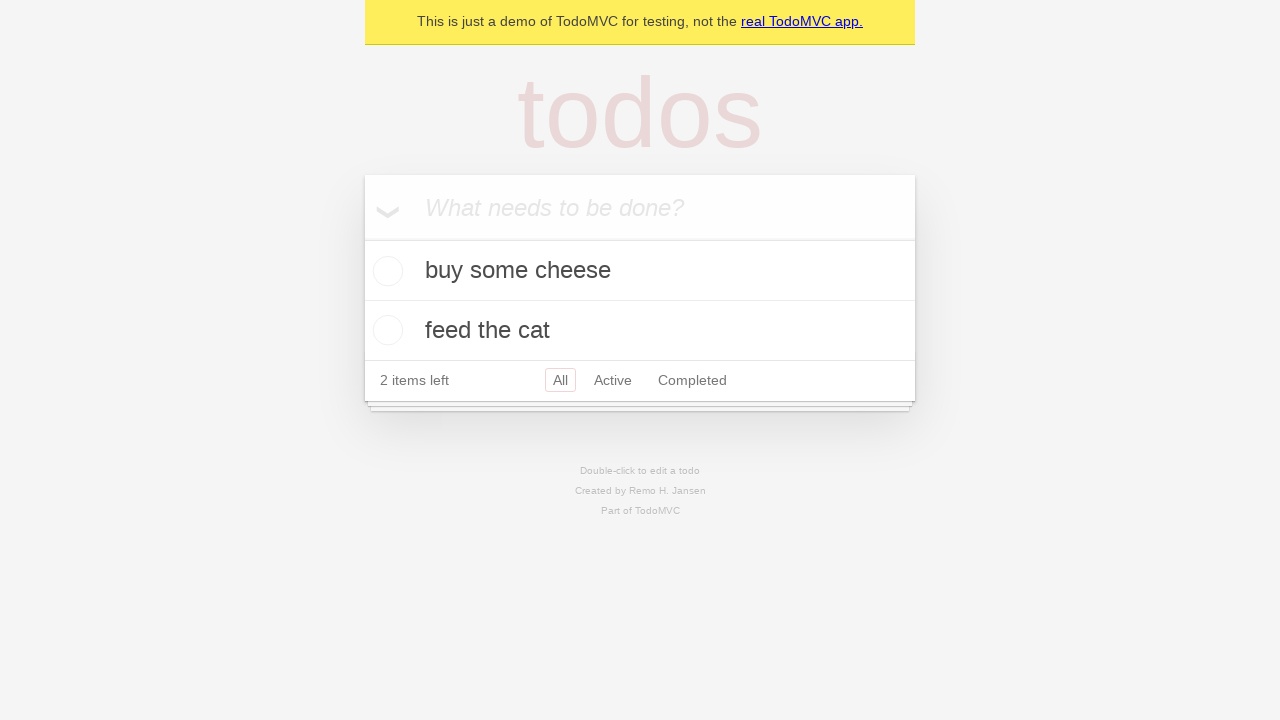

Filled input field with 'book a doctors appointment' on internal:attr=[placeholder="What needs to be done?"i]
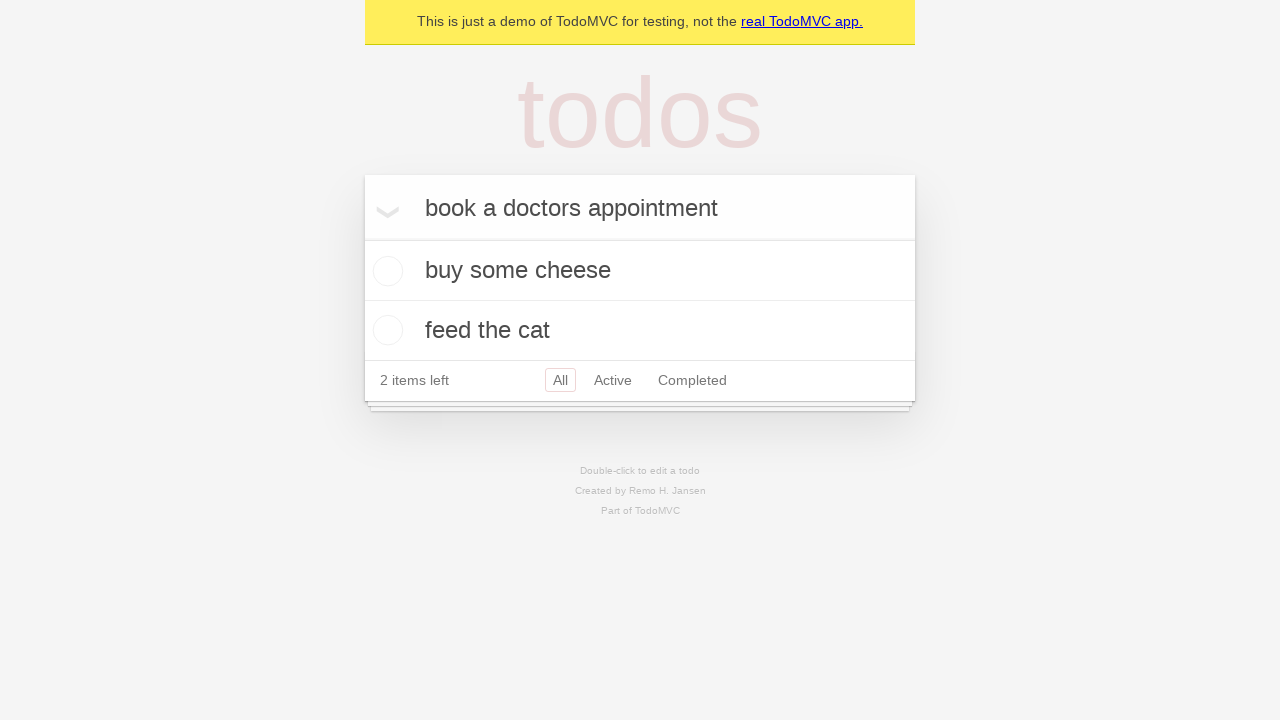

Pressed Enter to create third todo on internal:attr=[placeholder="What needs to be done?"i]
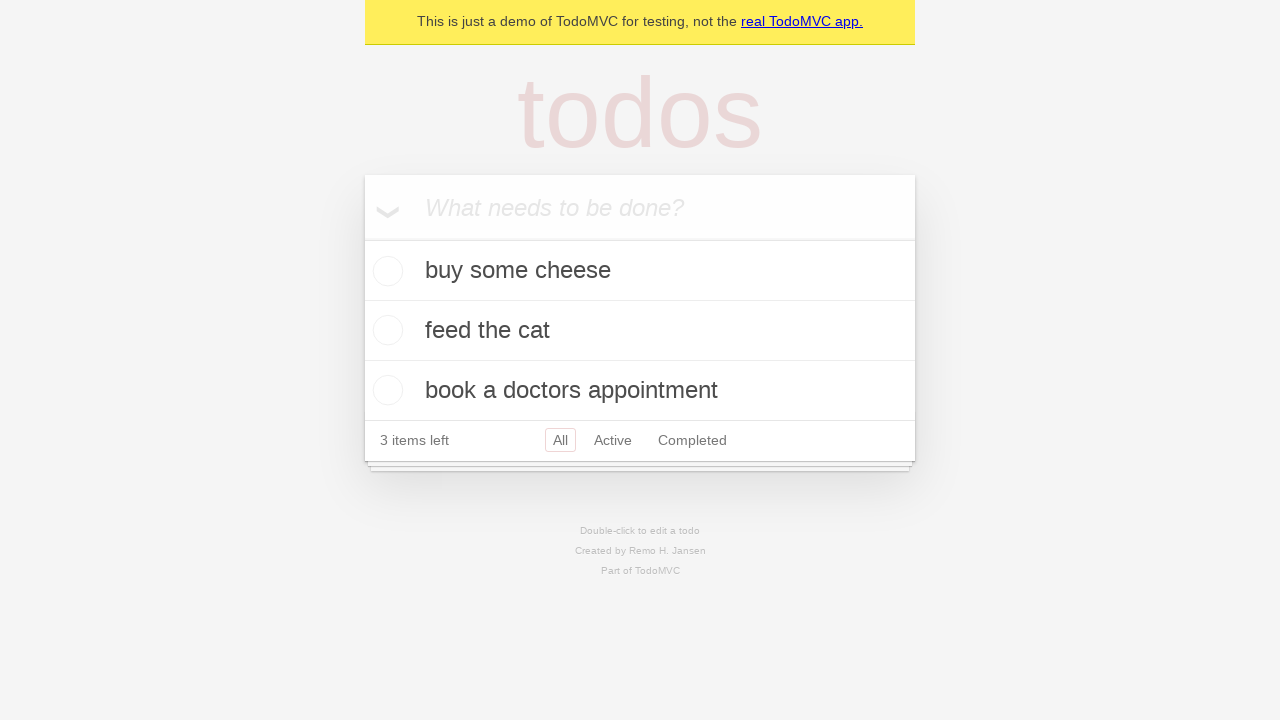

Double-clicked second todo item to enter edit mode at (640, 331) on internal:testid=[data-testid="todo-item"s] >> nth=1
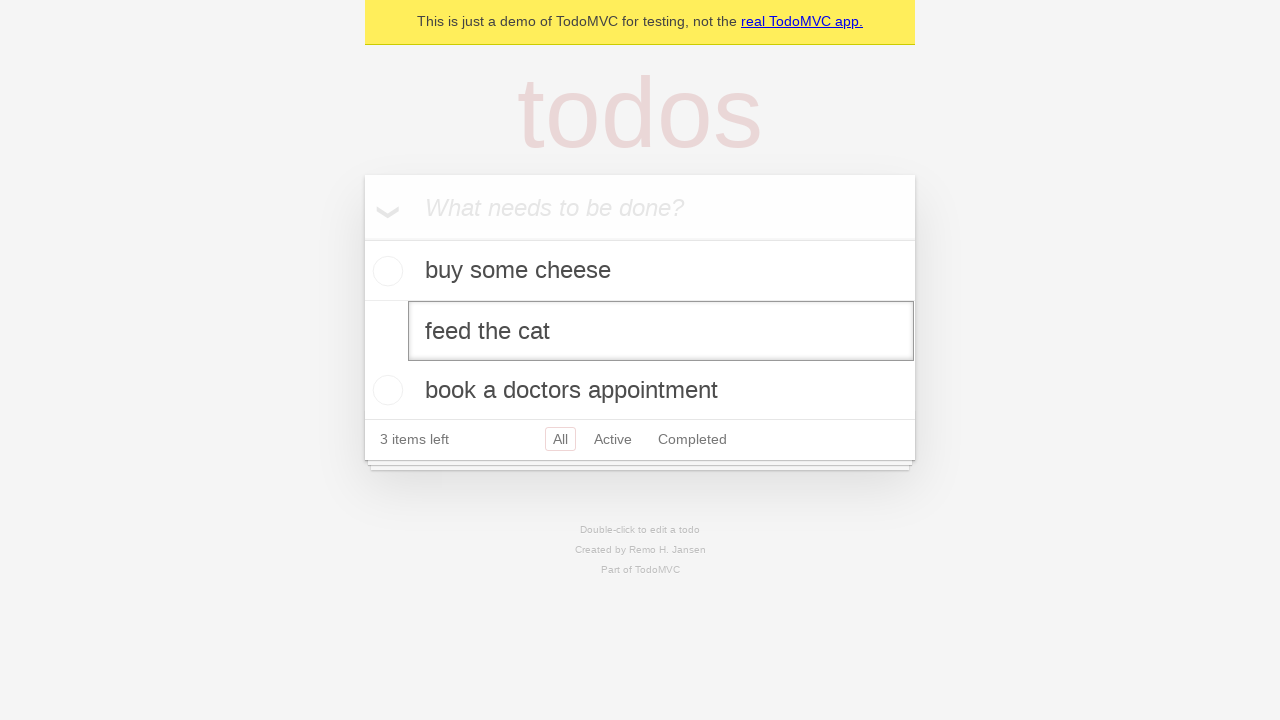

Filled edit field with text containing leading and trailing whitespace on internal:testid=[data-testid="todo-item"s] >> nth=1 >> internal:role=textbox[nam
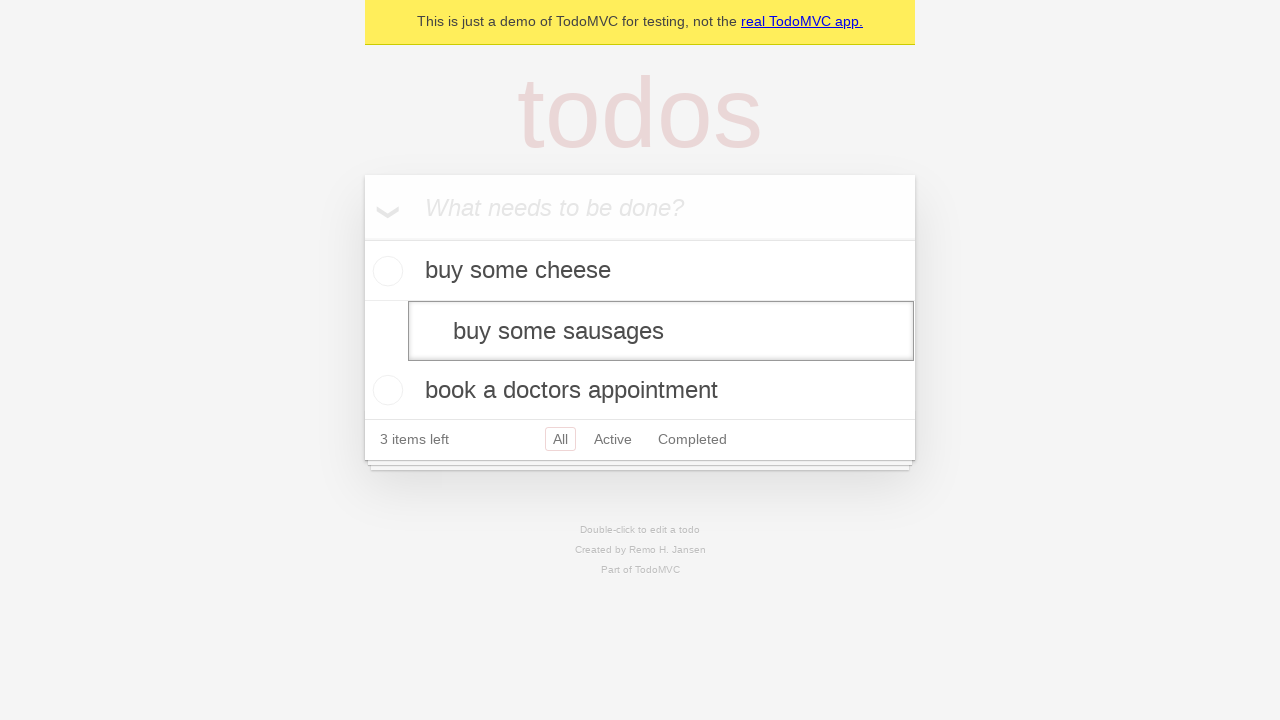

Pressed Enter to save edited todo, verifying whitespace is trimmed on internal:testid=[data-testid="todo-item"s] >> nth=1 >> internal:role=textbox[nam
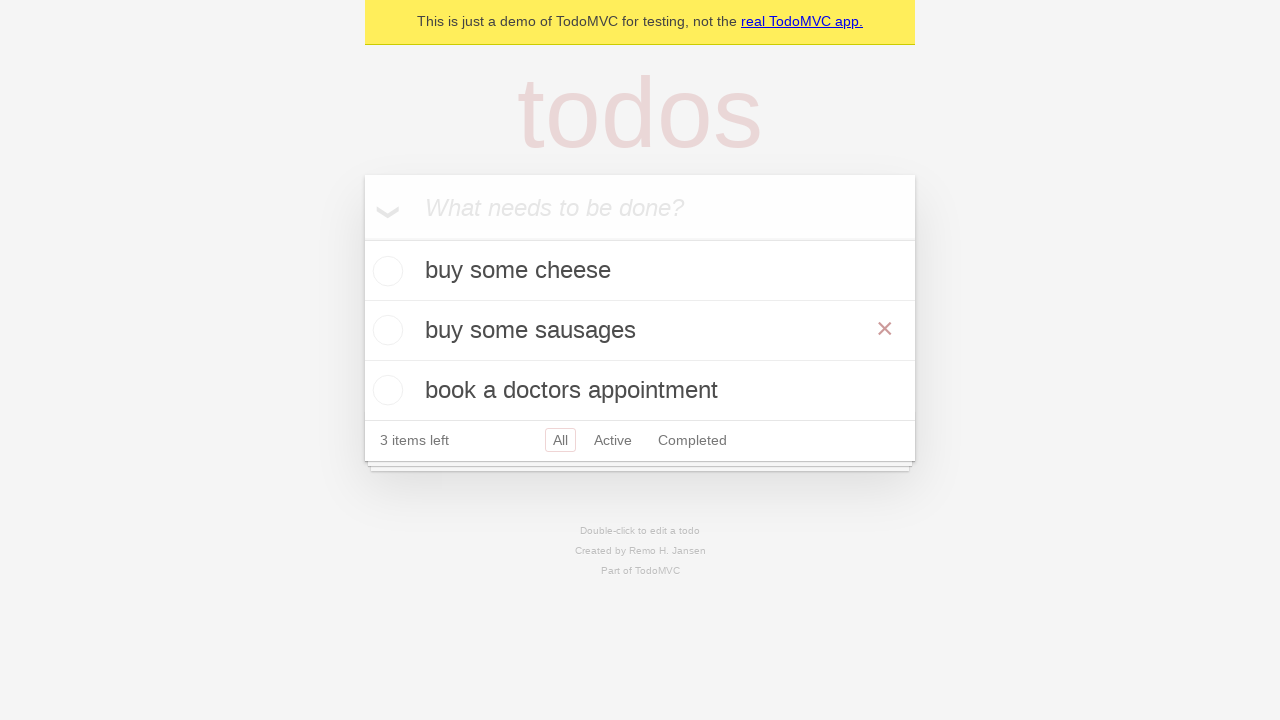

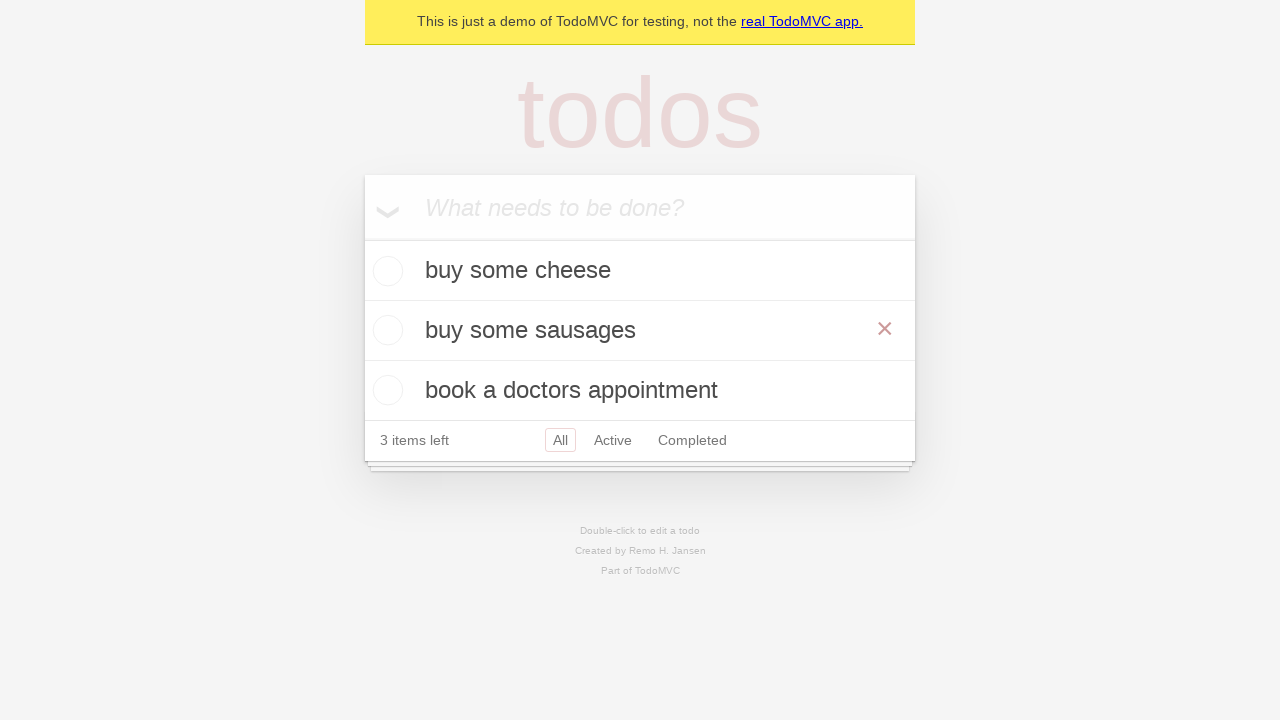